Tests various types of alerts and dialogs on a demonstration page, including simple alerts, confirm dialogs, prompt alerts, and custom modal dialogs

Starting URL: https://leafground.com/alert.xhtml

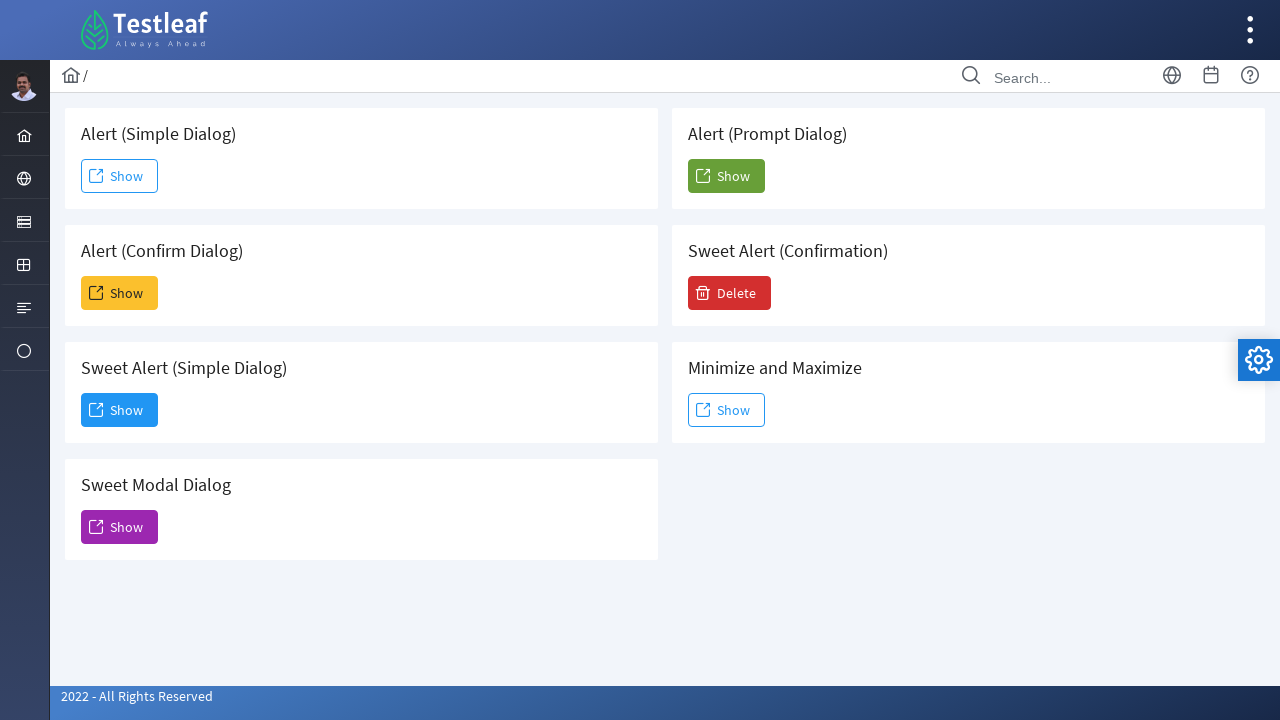

Clicked button to trigger simple alert at (120, 176) on (//span[@class='ui-button-text ui-c'])[1]
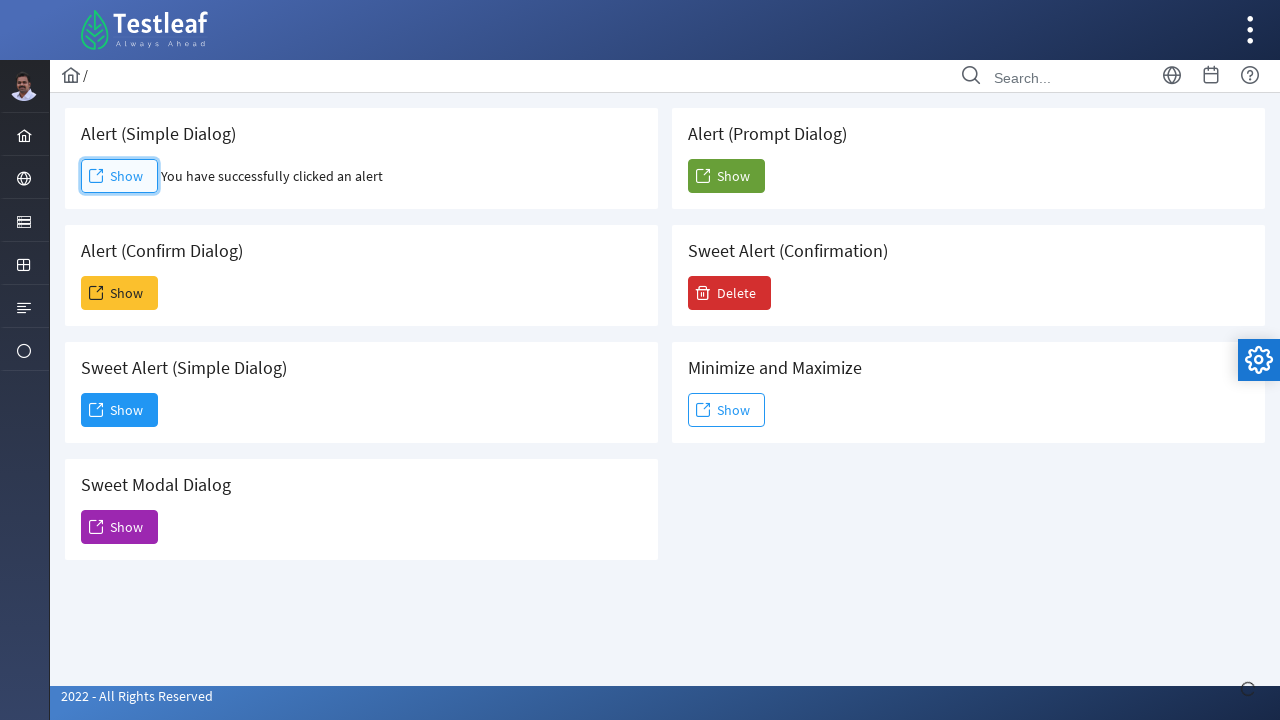

Accepted simple alert dialog
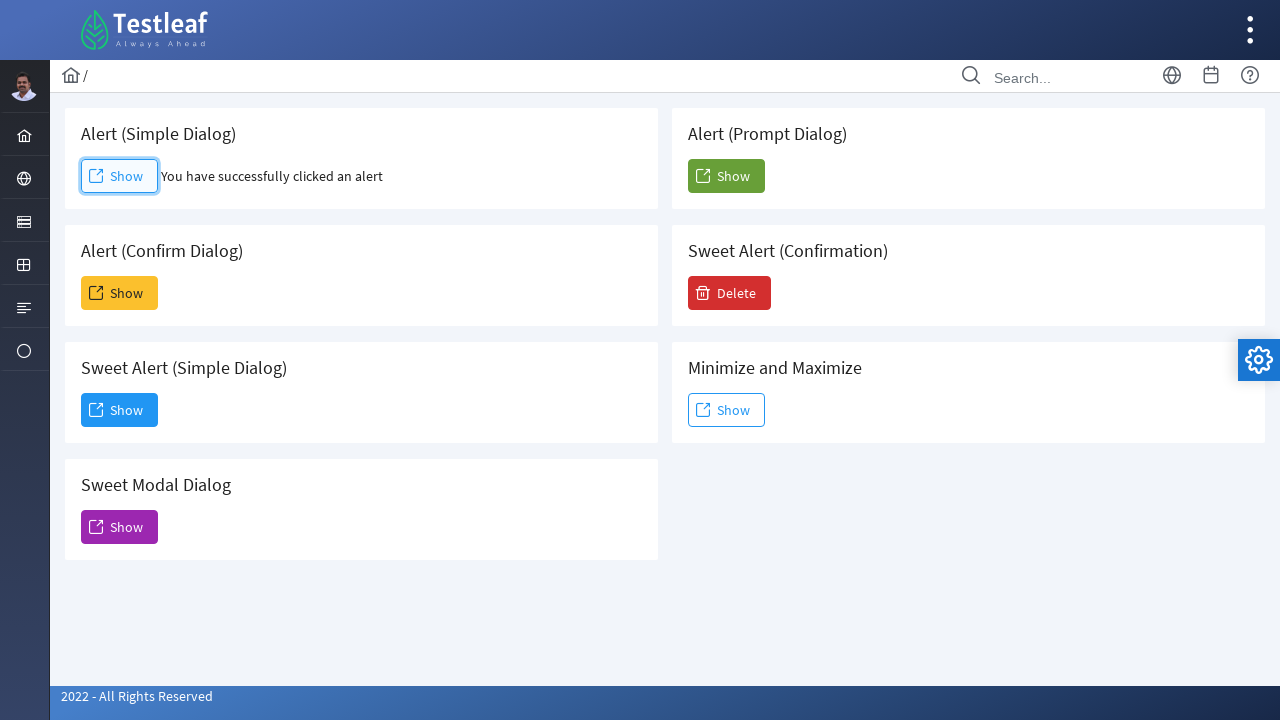

Clicked button to trigger confirm dialog at (120, 293) on (//span[@class='ui-button-text ui-c'])[2]
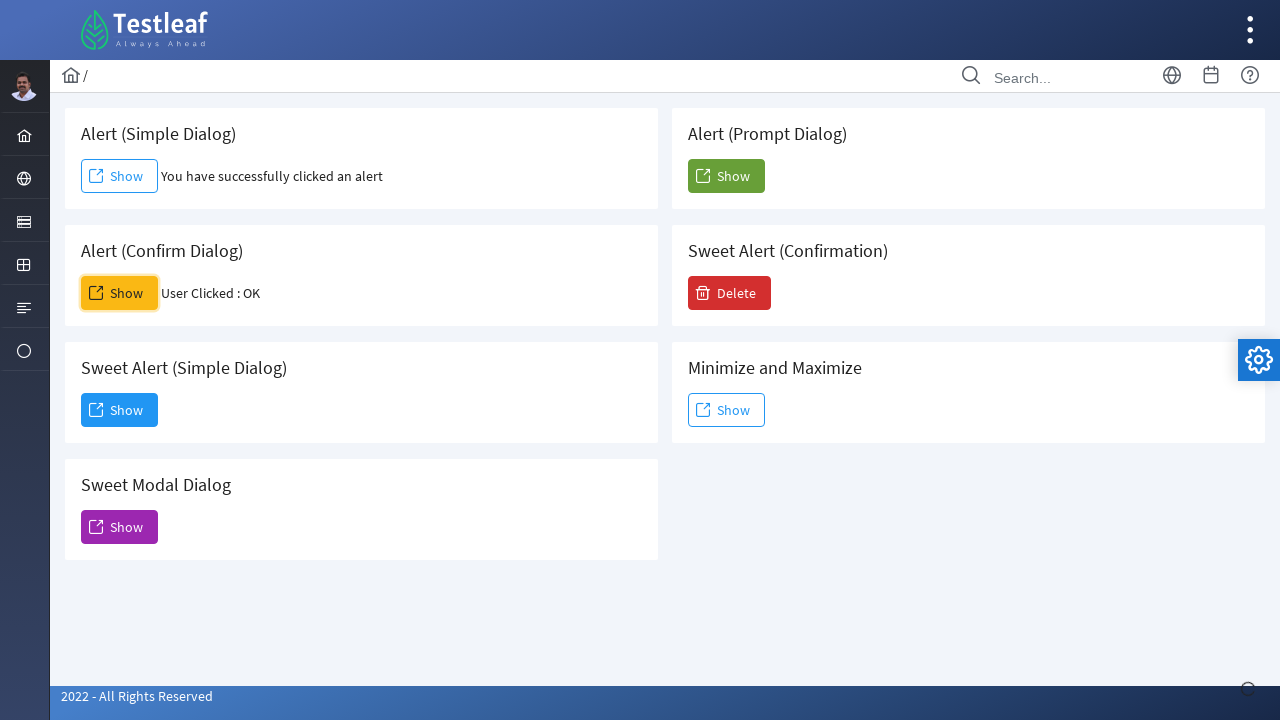

Accepted confirm dialog
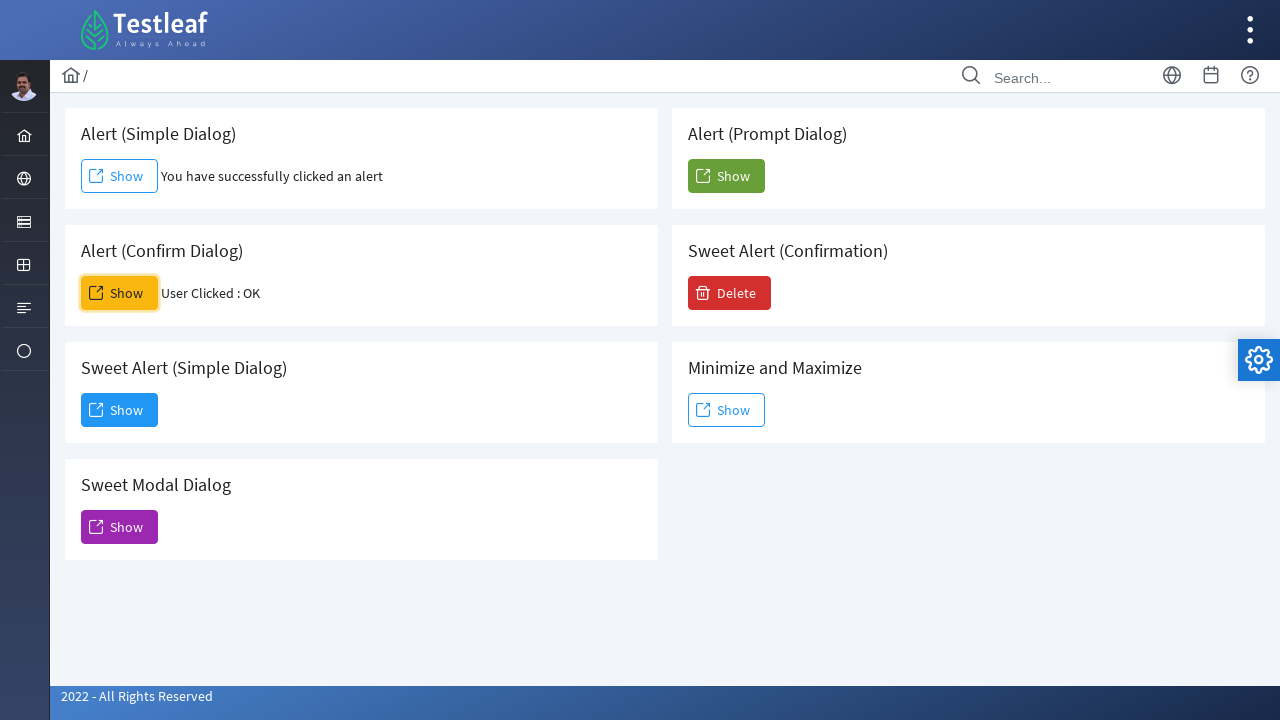

Clicked button to trigger prompt alert at (726, 176) on (//span[@class='ui-button-text ui-c'])[6]
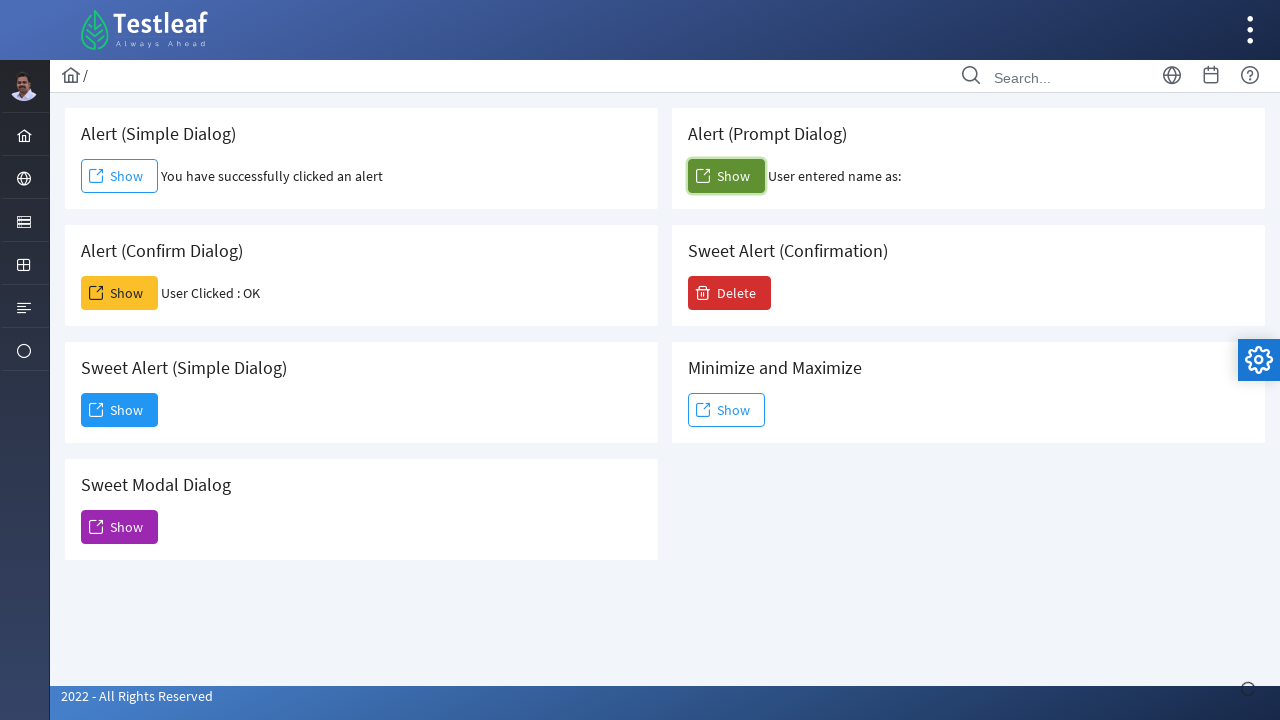

Entered 'SURYA' in prompt dialog and accepted
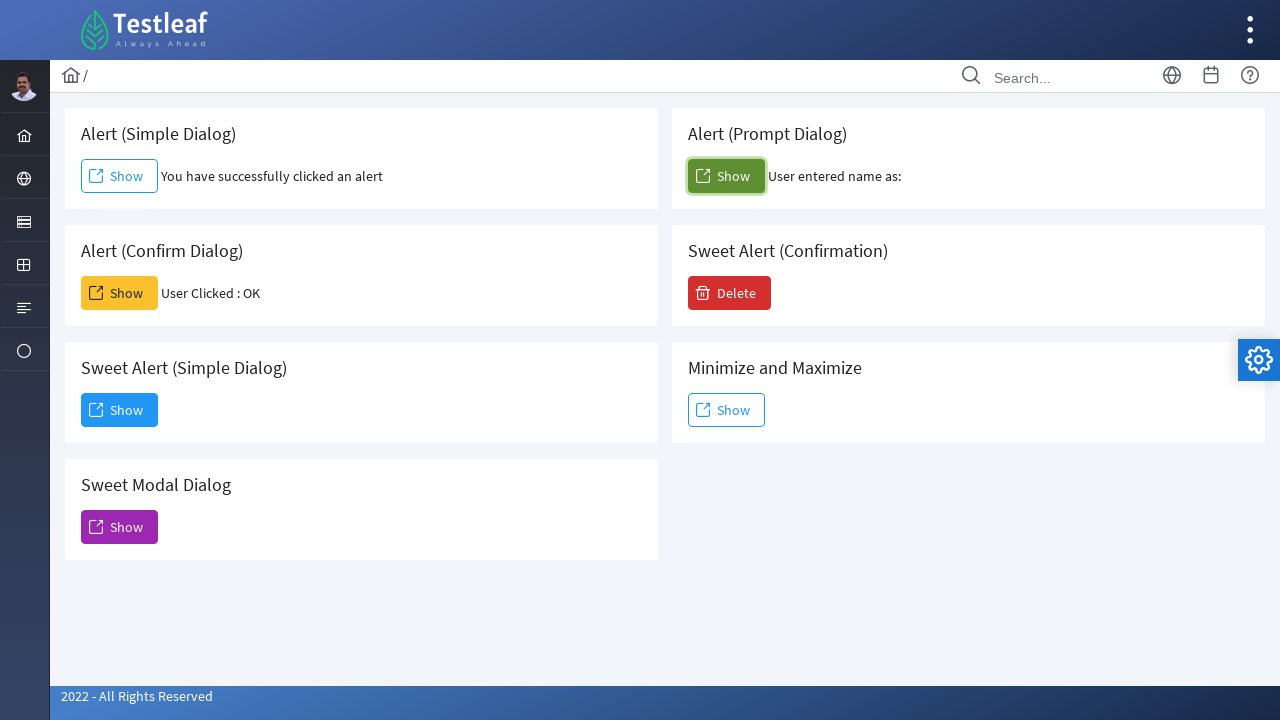

Clicked button to trigger sweet alert at (120, 410) on (//span[@class='ui-button-text ui-c'])[3]
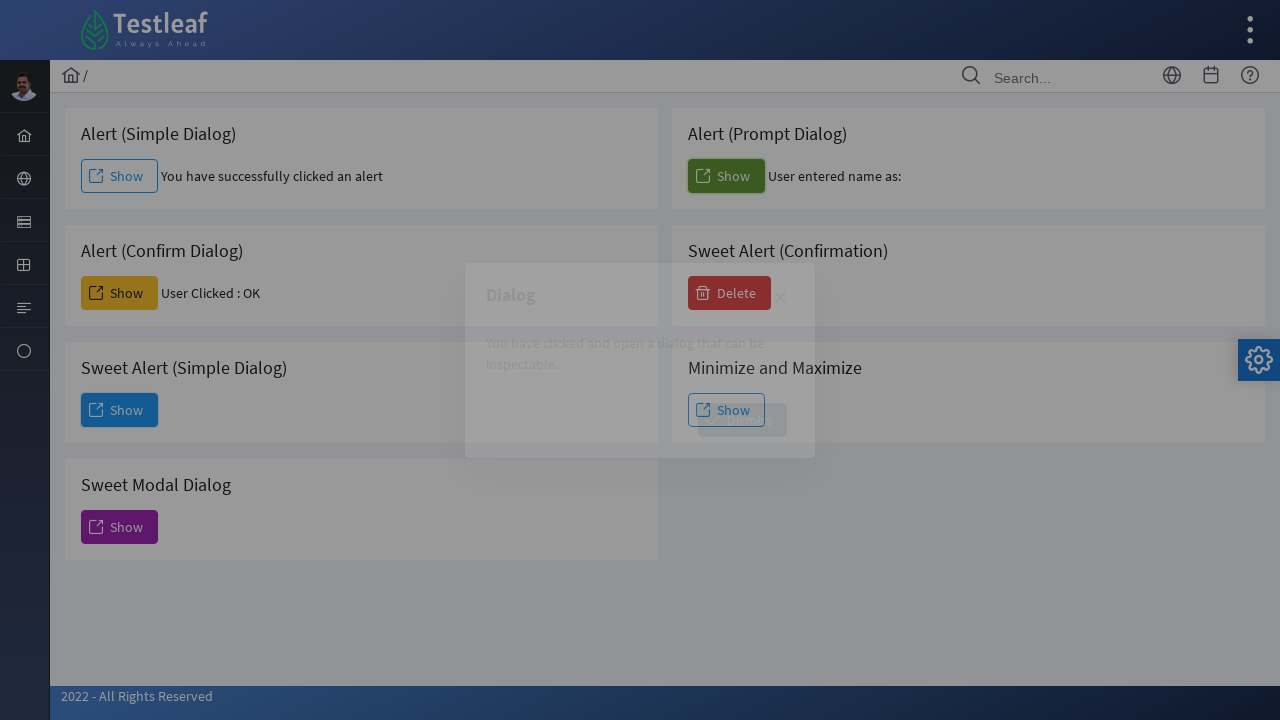

Sweet alert dialog content loaded
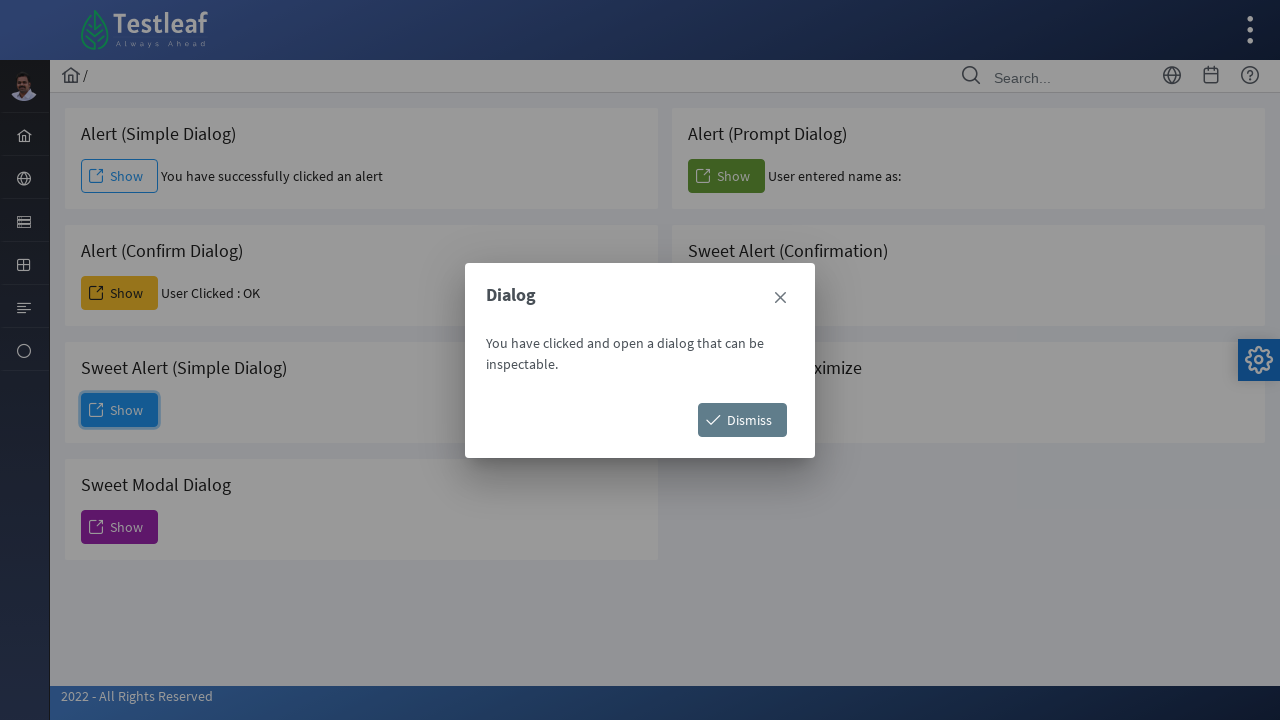

Clicked Dismiss button on sweet alert at (742, 420) on xpath=//span[text()='Dismiss']
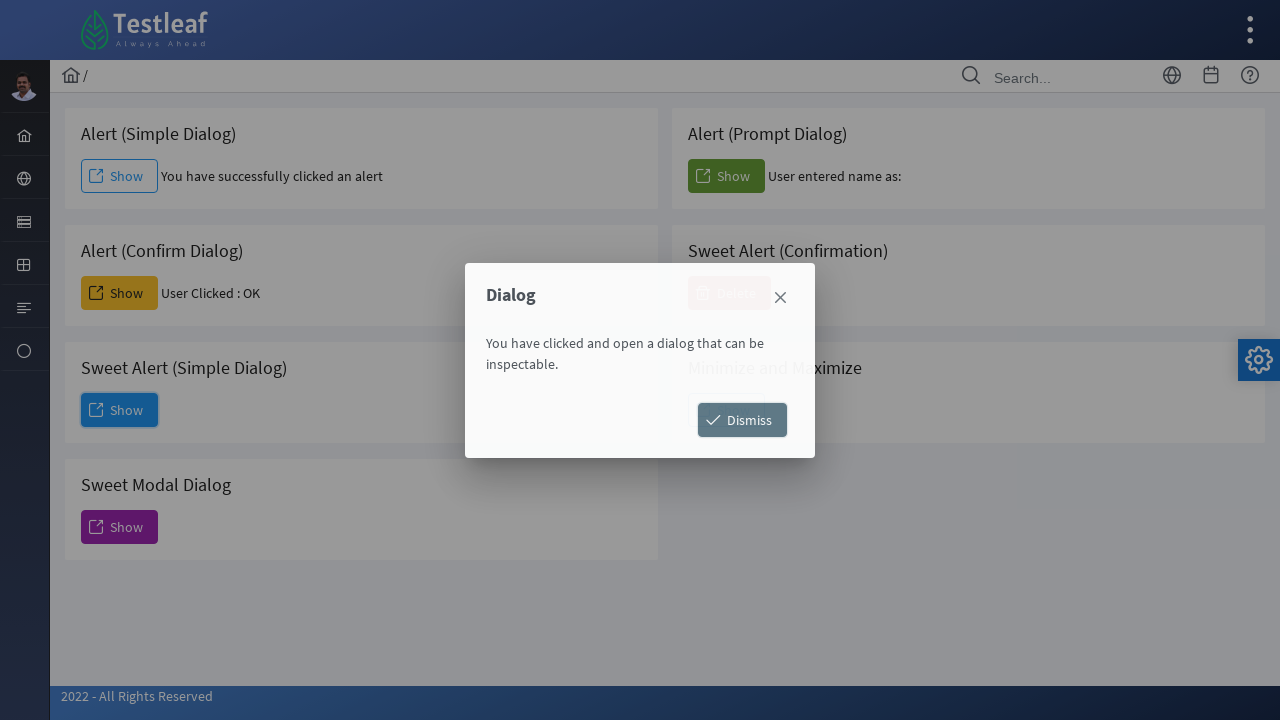

Clicked button to trigger sweet alert confirmation at (730, 293) on (//span[@class='ui-button-text ui-c'])[7]
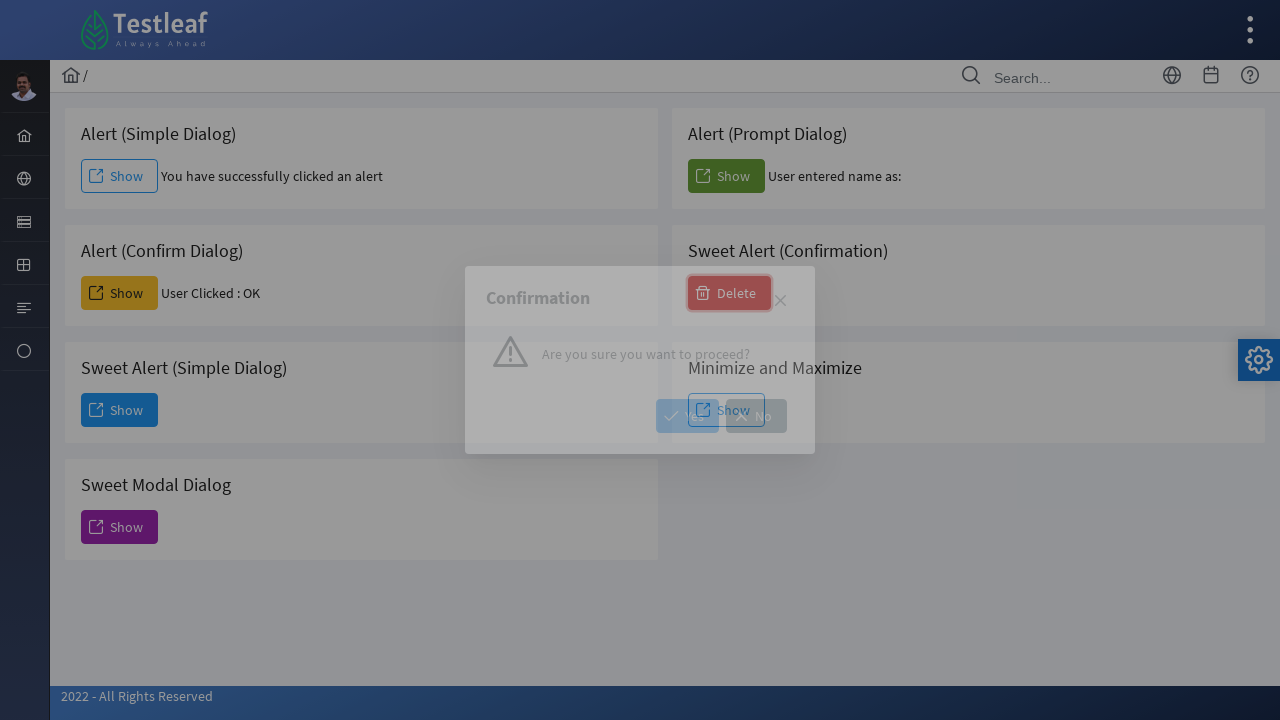

Sweet alert confirmation dialog loaded
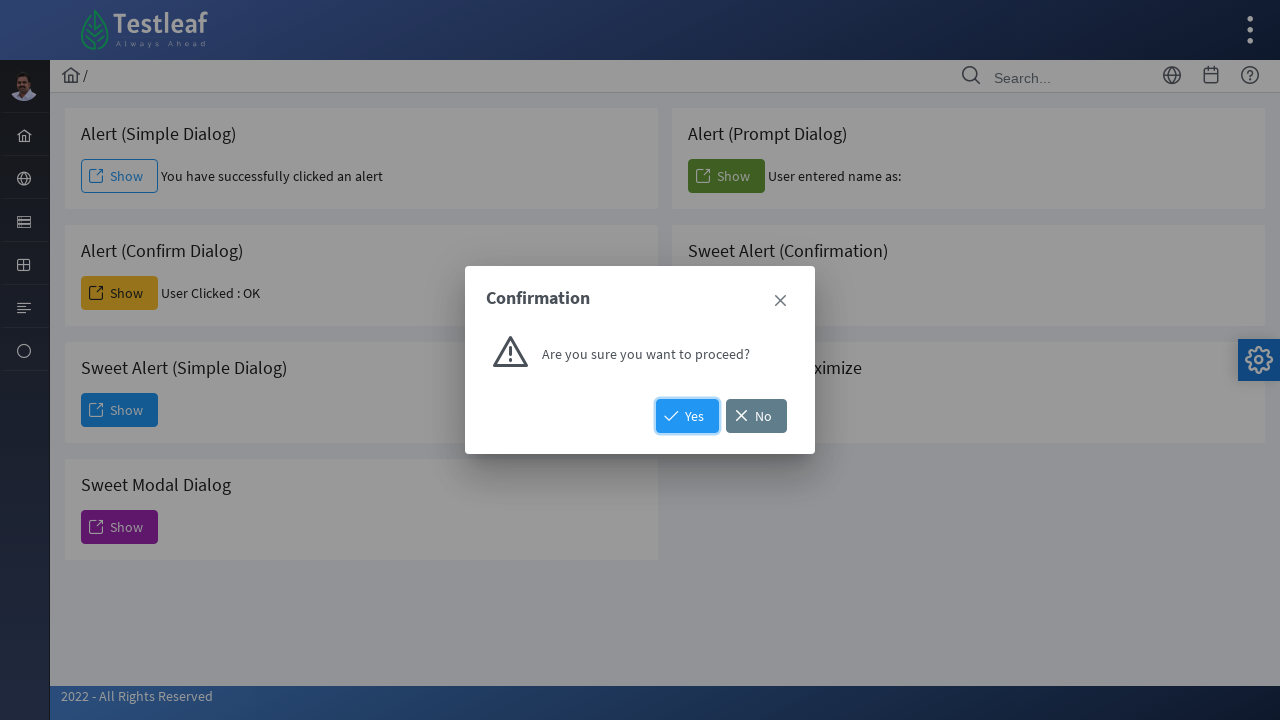

Clicked Yes button on confirmation dialog at (688, 416) on xpath=//span[text()='Yes']
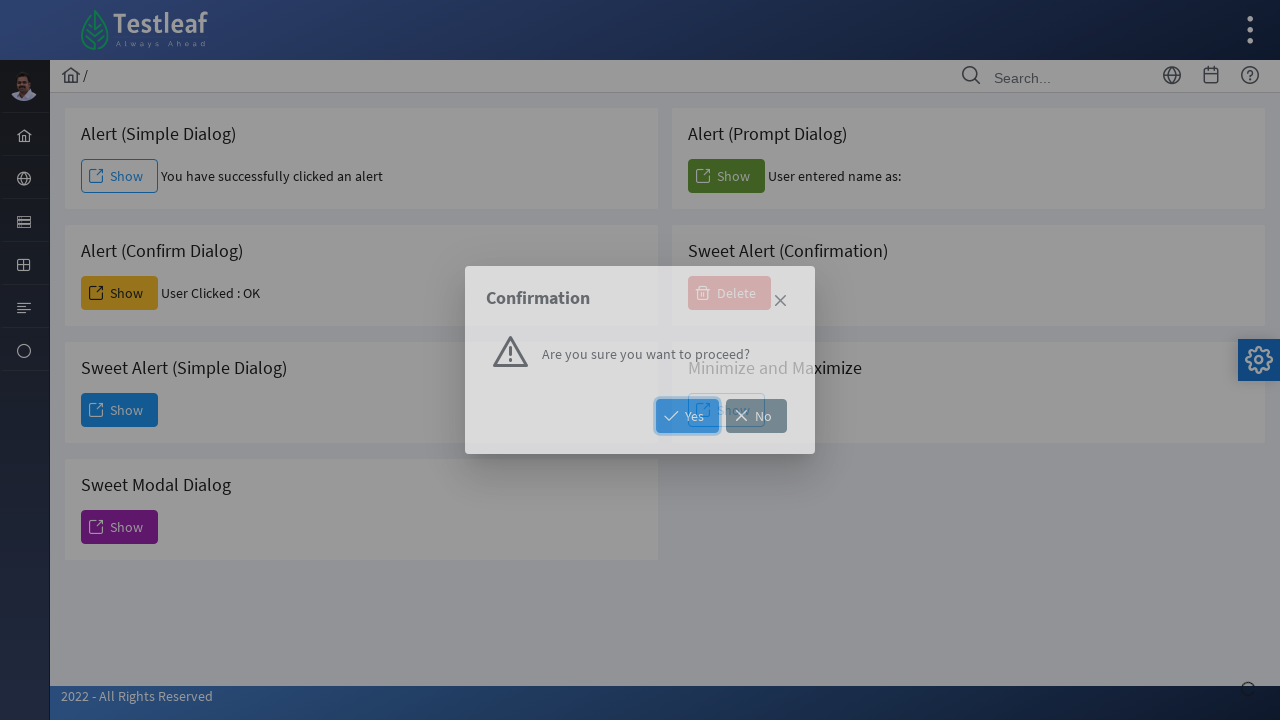

Clicked button to trigger maximize/minimize dialog at (726, 410) on (//span[@class='ui-button-text ui-c'])[8]
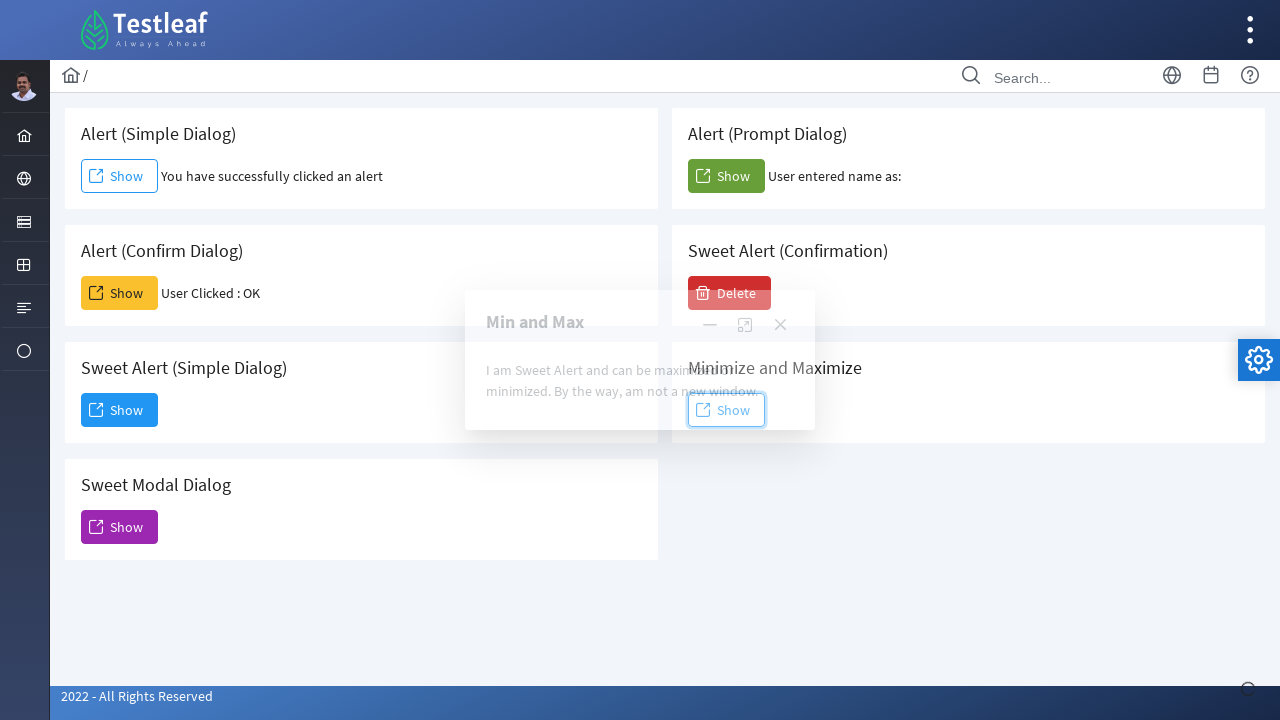

Maximize/minimize dialog content loaded
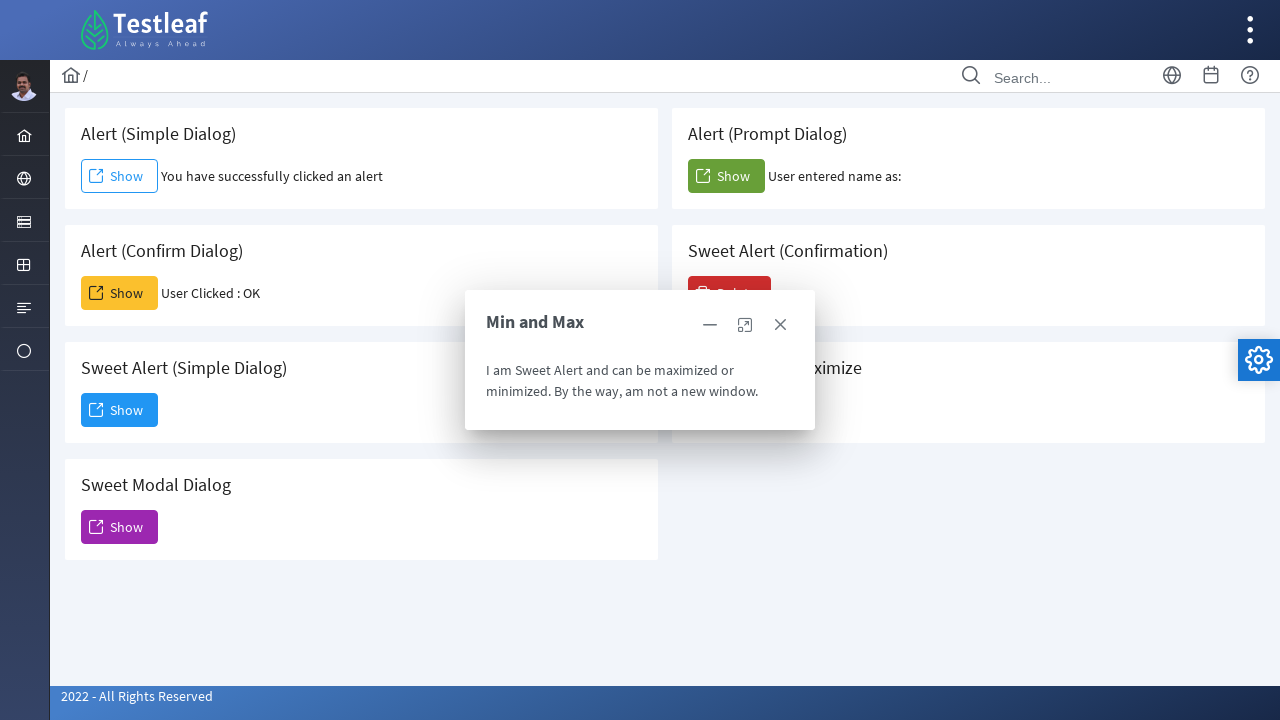

Clicked button to close maximize/minimize dialog at (780, 325) on (//a[@role='button'])[3]
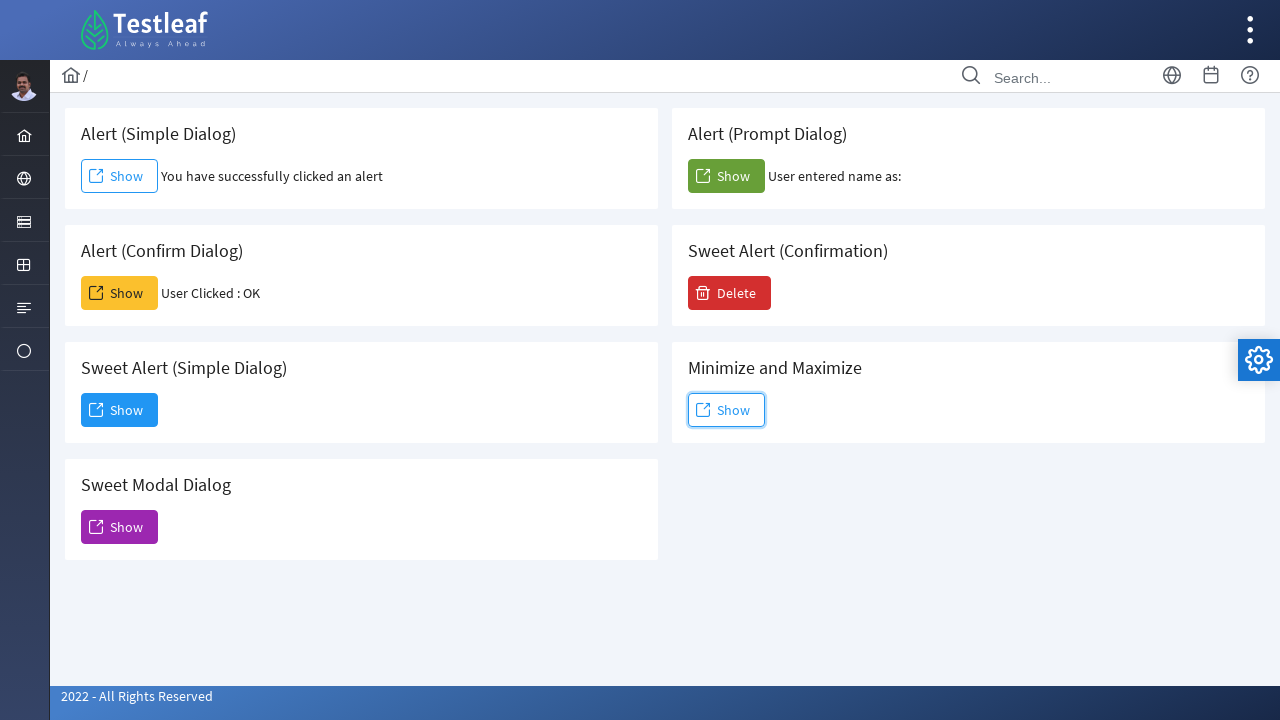

Clicked button to trigger sweet modal dialog at (120, 527) on (//span[@class='ui-button-text ui-c'])[5]
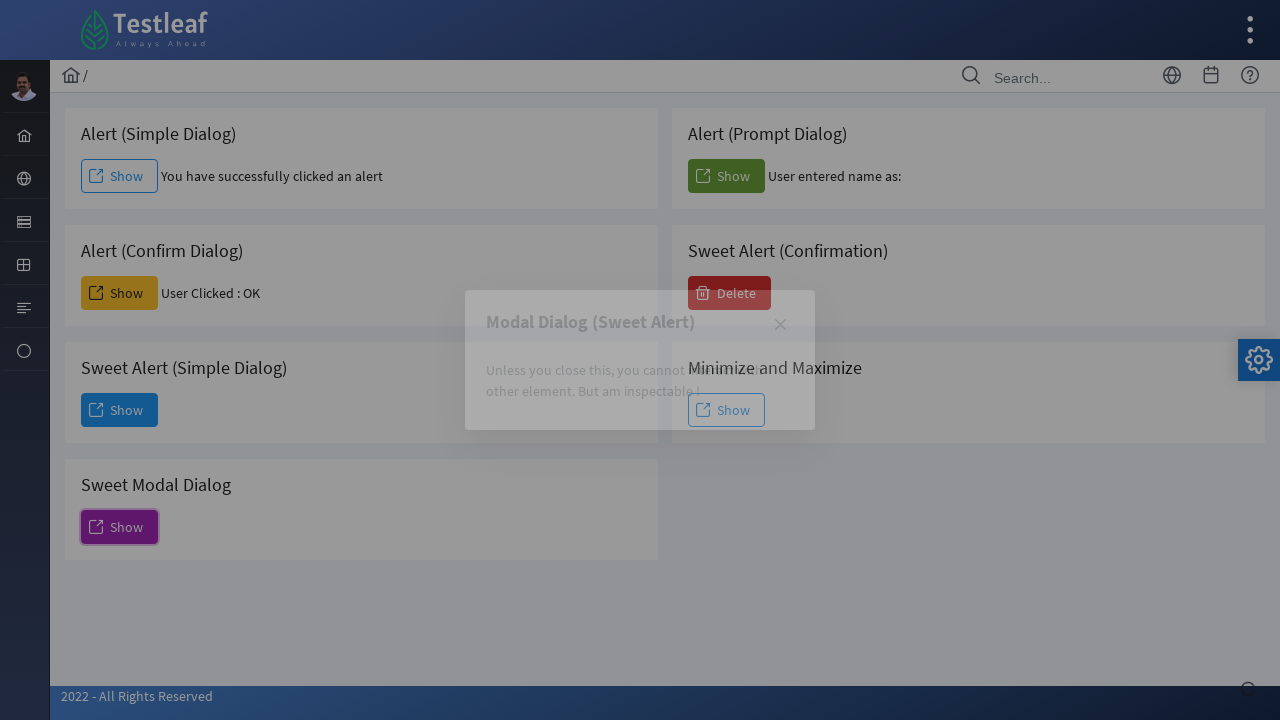

Sweet modal dialog content loaded
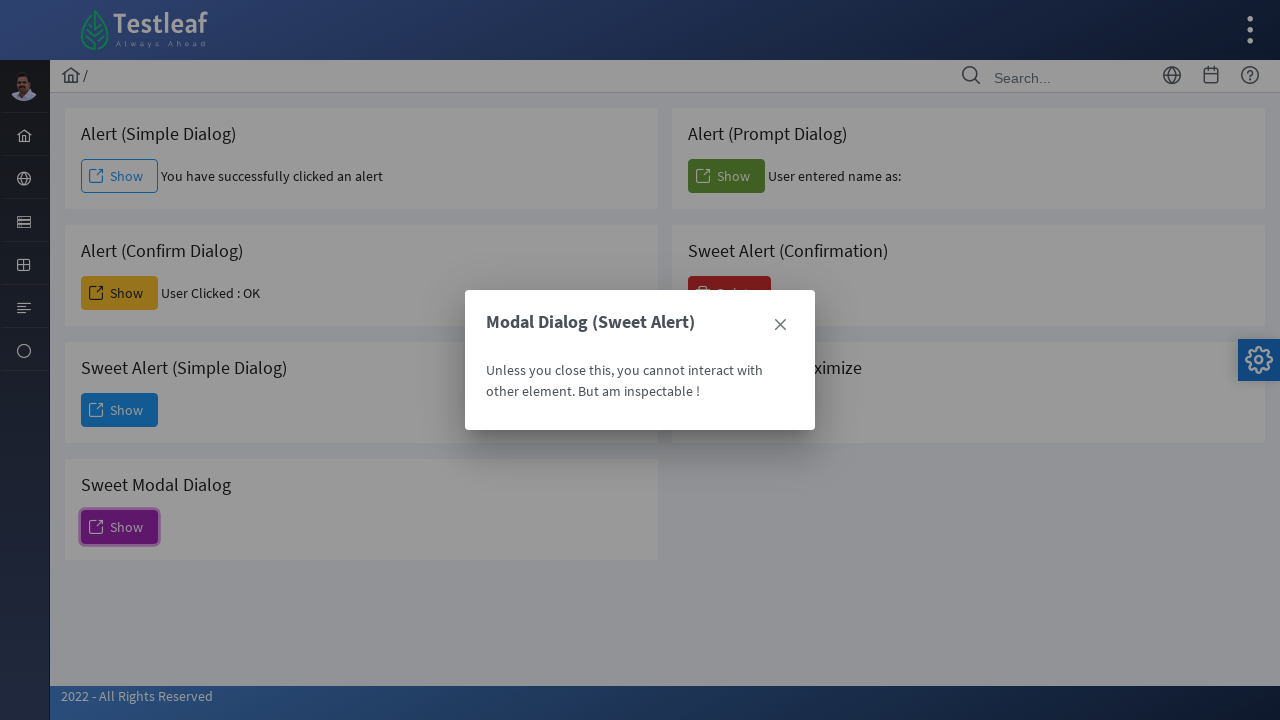

Clicked button to close sweet modal dialog at (780, 325) on (//a[@role='button'])[2]
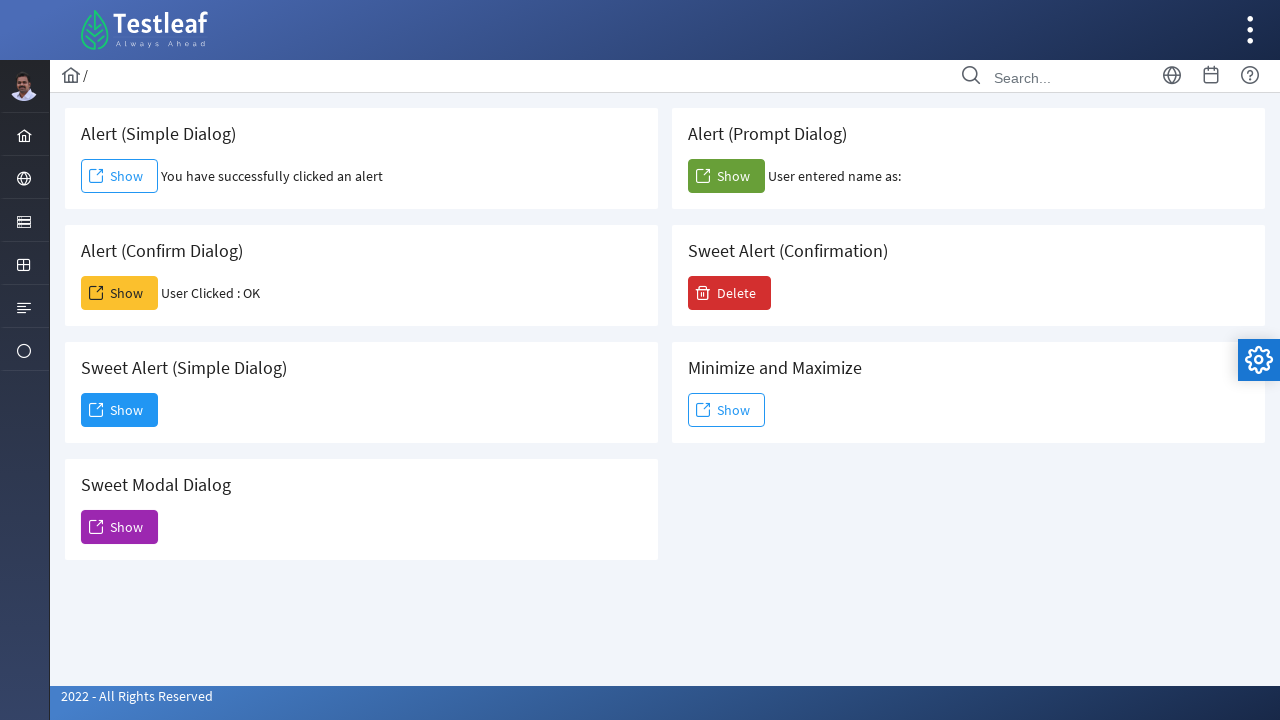

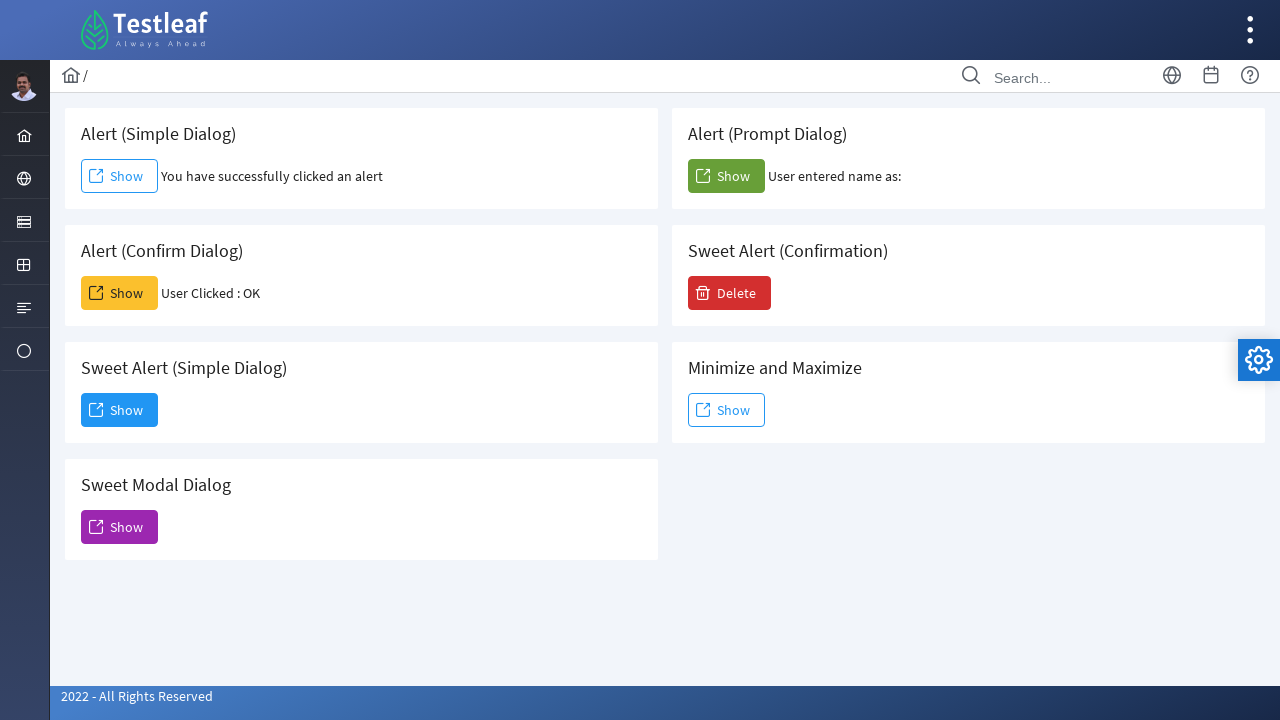